Tests a form by filling first name, last name, selecting a continent from a dropdown, and submitting the form.

Starting URL: https://atidcollege.co.il/Xamples/ex_controllers.html

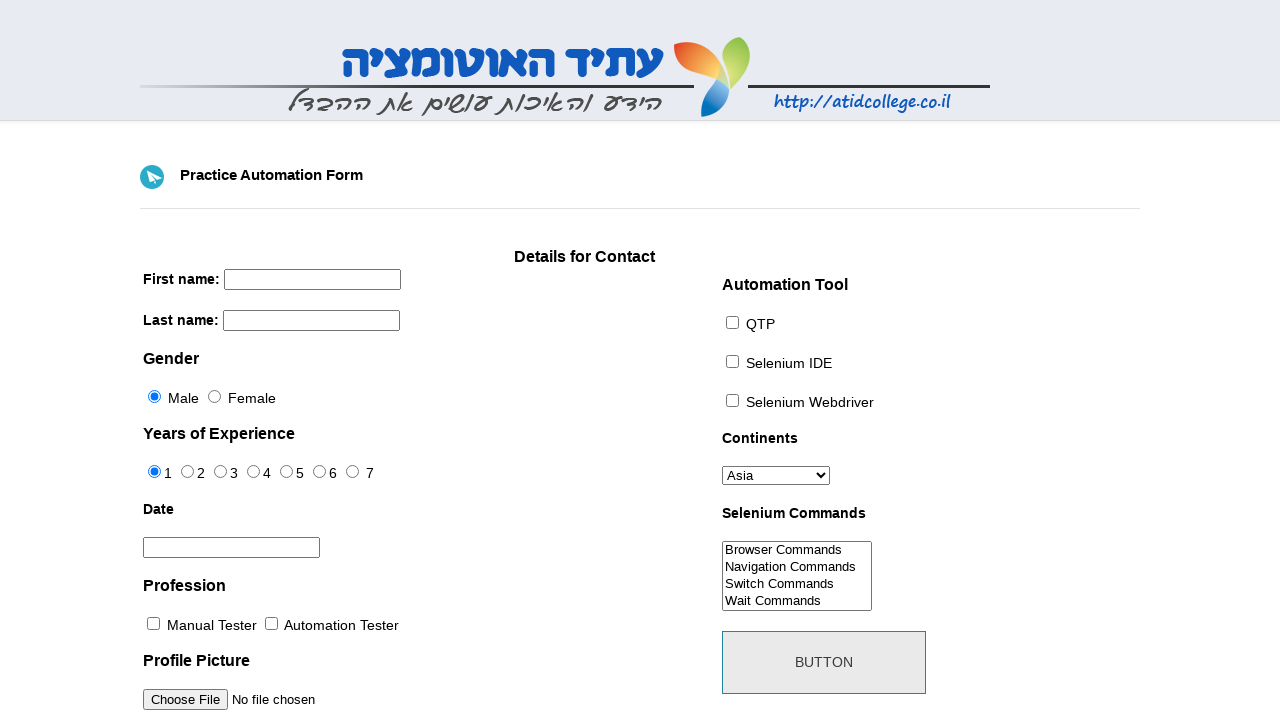

Filled first name field with 'Dolev' on input[name='firstname']
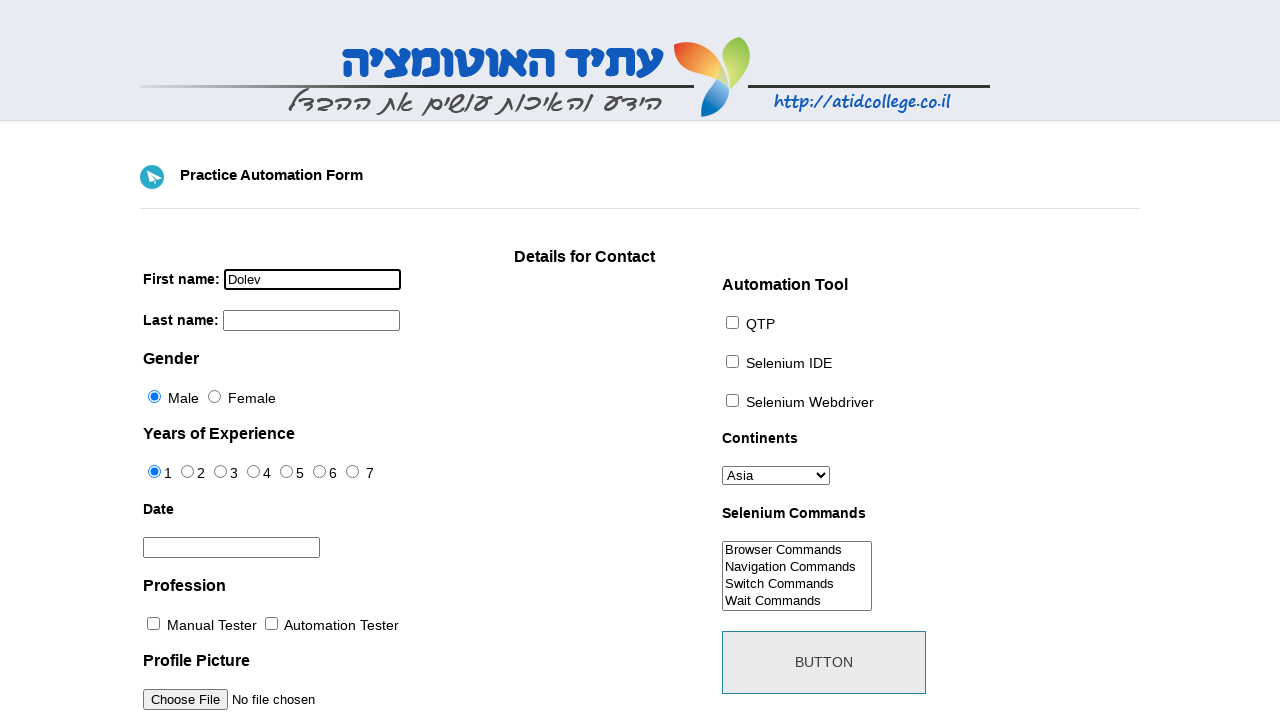

Filled last name field with 'Sigron' on input[name='lastname']
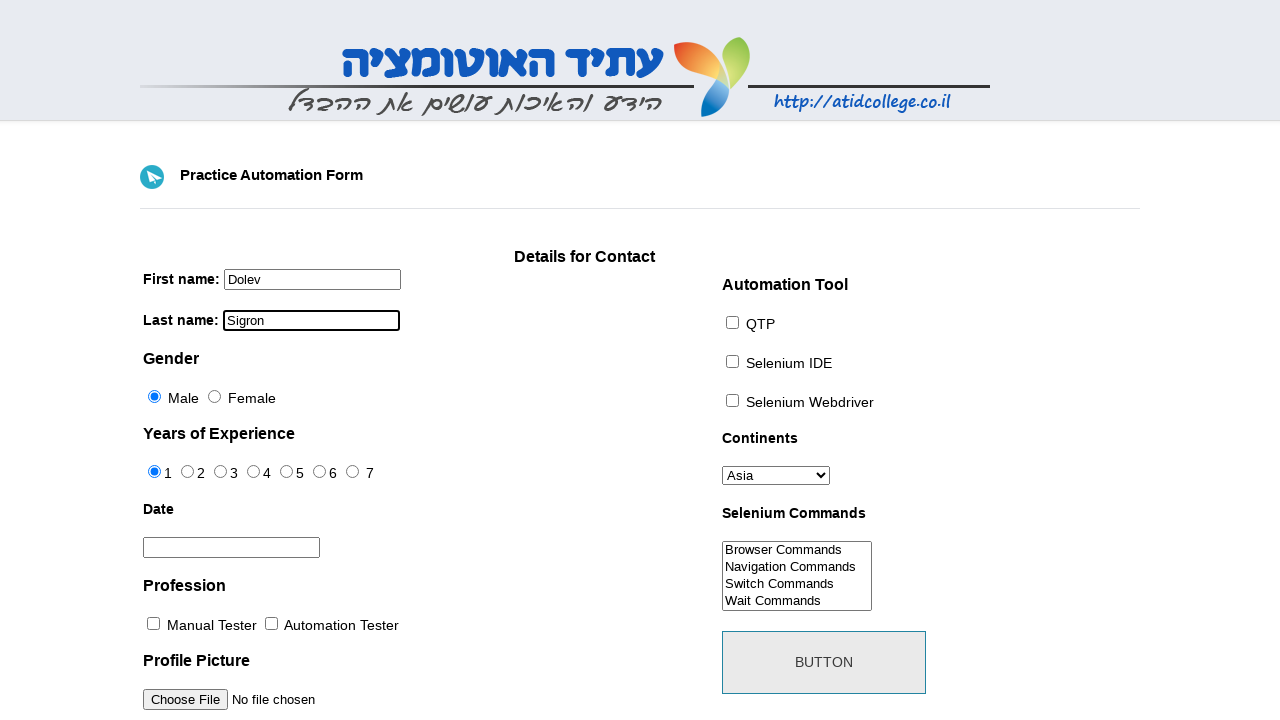

Selected 'Asia' from continents dropdown on #continents
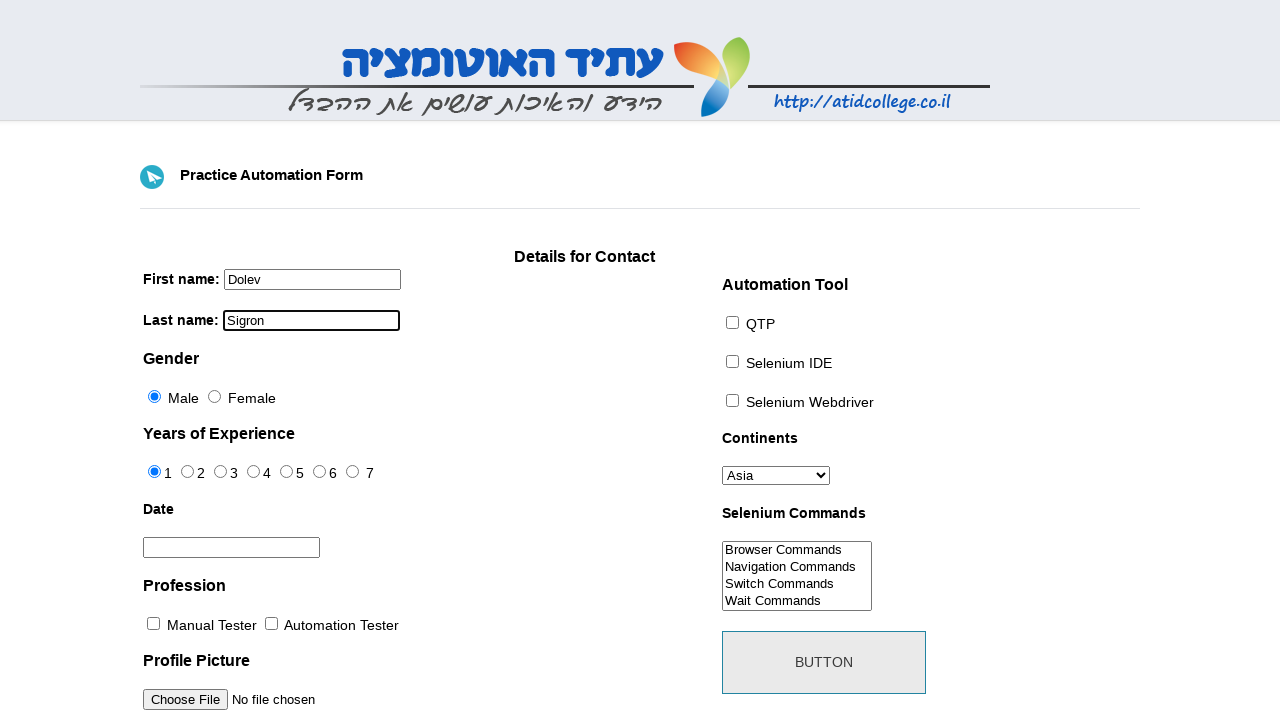

Clicked submit button to submit the form at (824, 662) on #submit
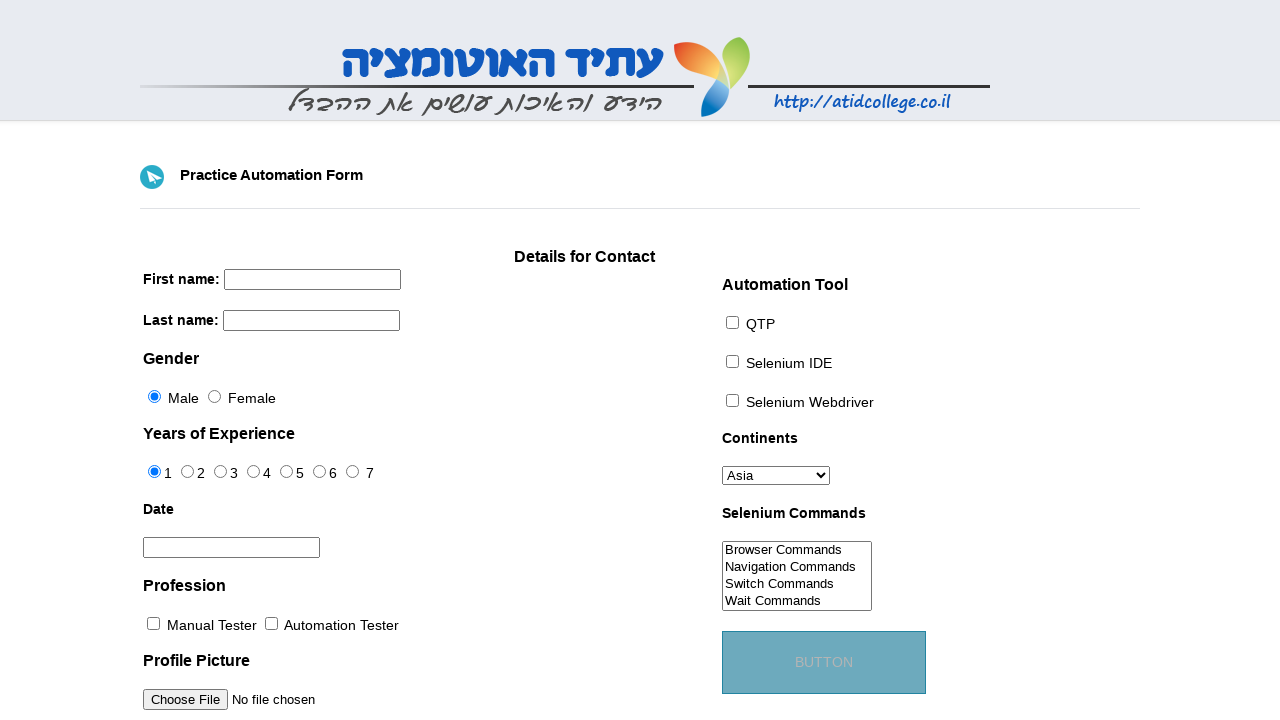

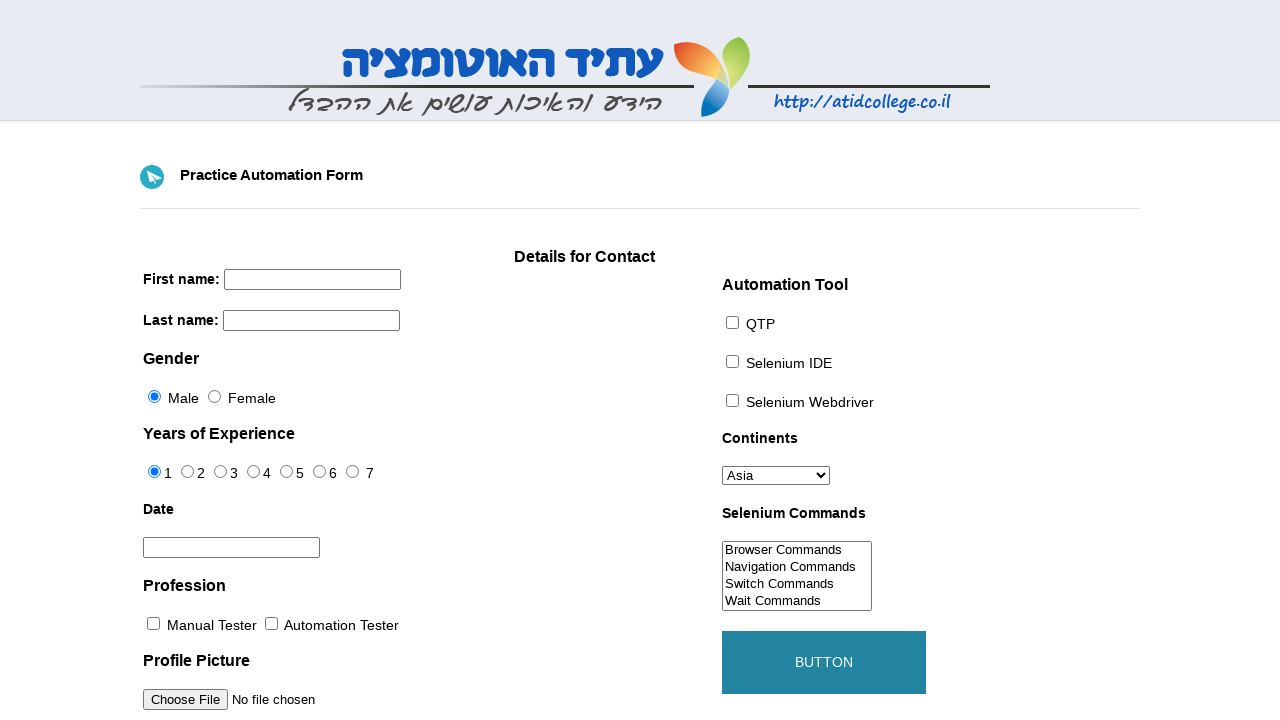